Tests multiple windows functionality by clicking to open a new window and switching to it

Starting URL: https://the-internet.herokuapp.com/

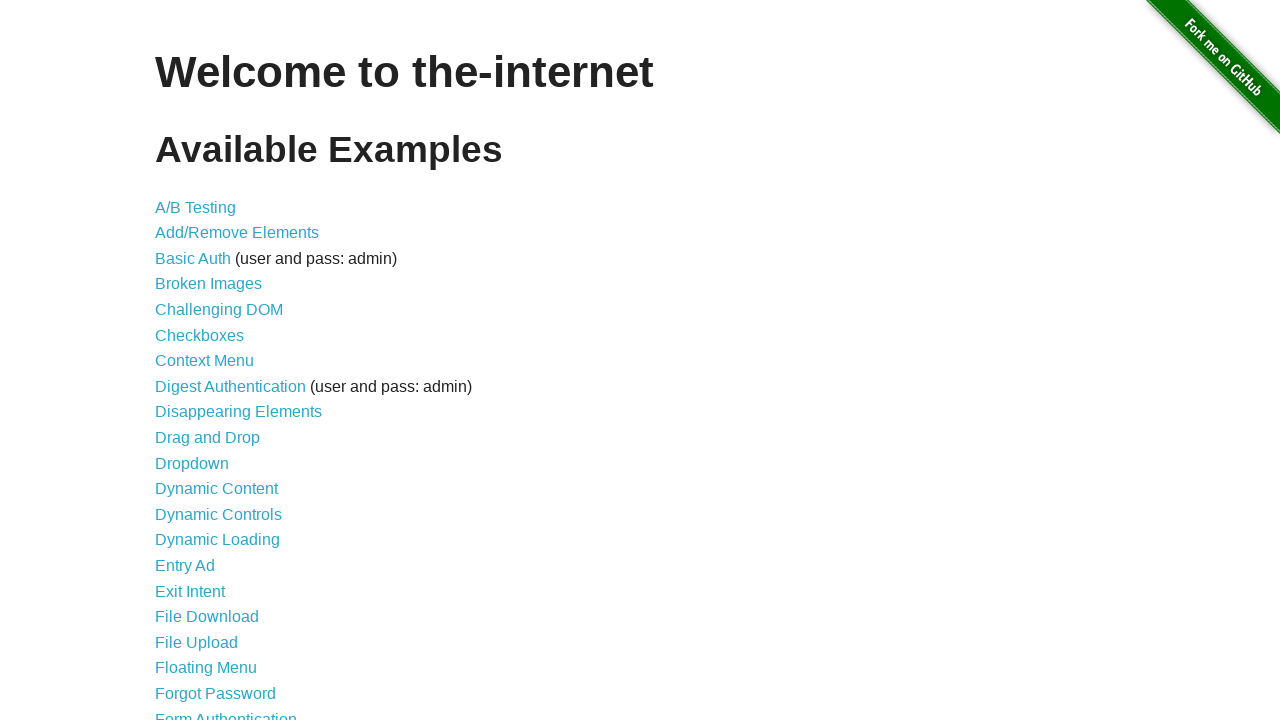

Clicked on 'Multiple Windows' link at (218, 369) on xpath=//a[text()='Multiple Windows']
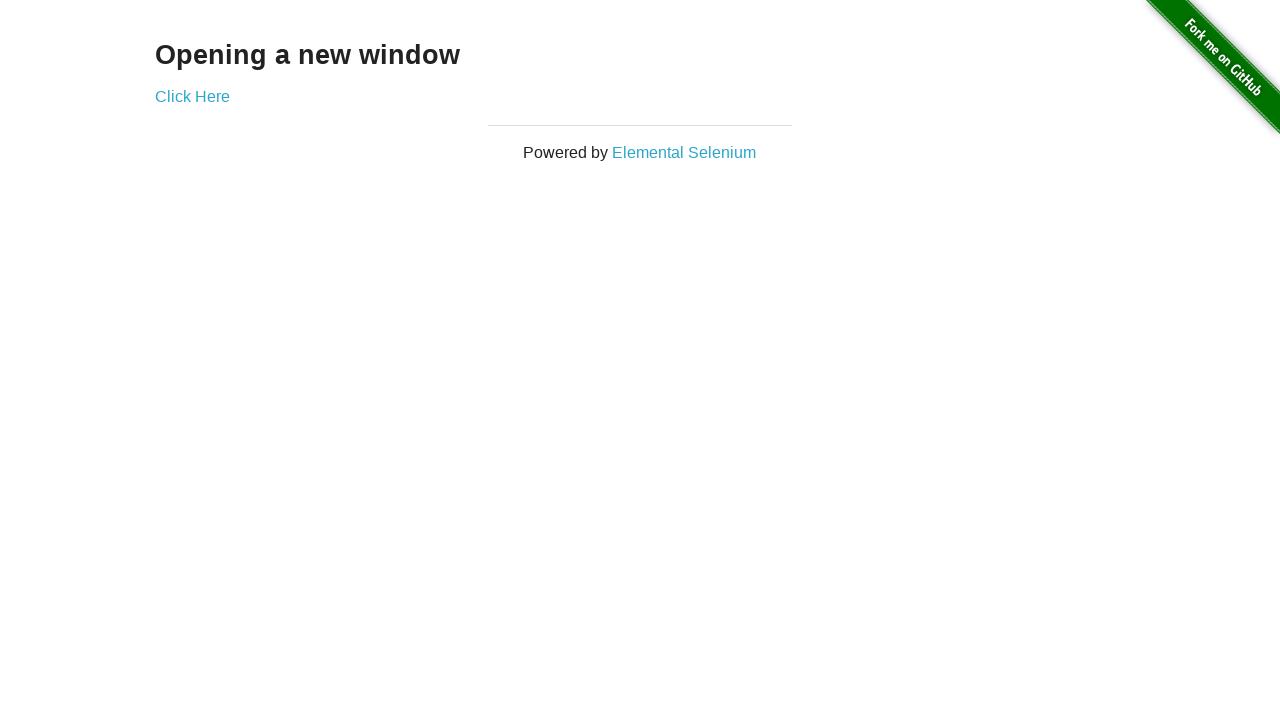

Clicked 'Click Here' link to open new window at (192, 96) on xpath=//a[text()='Click Here']
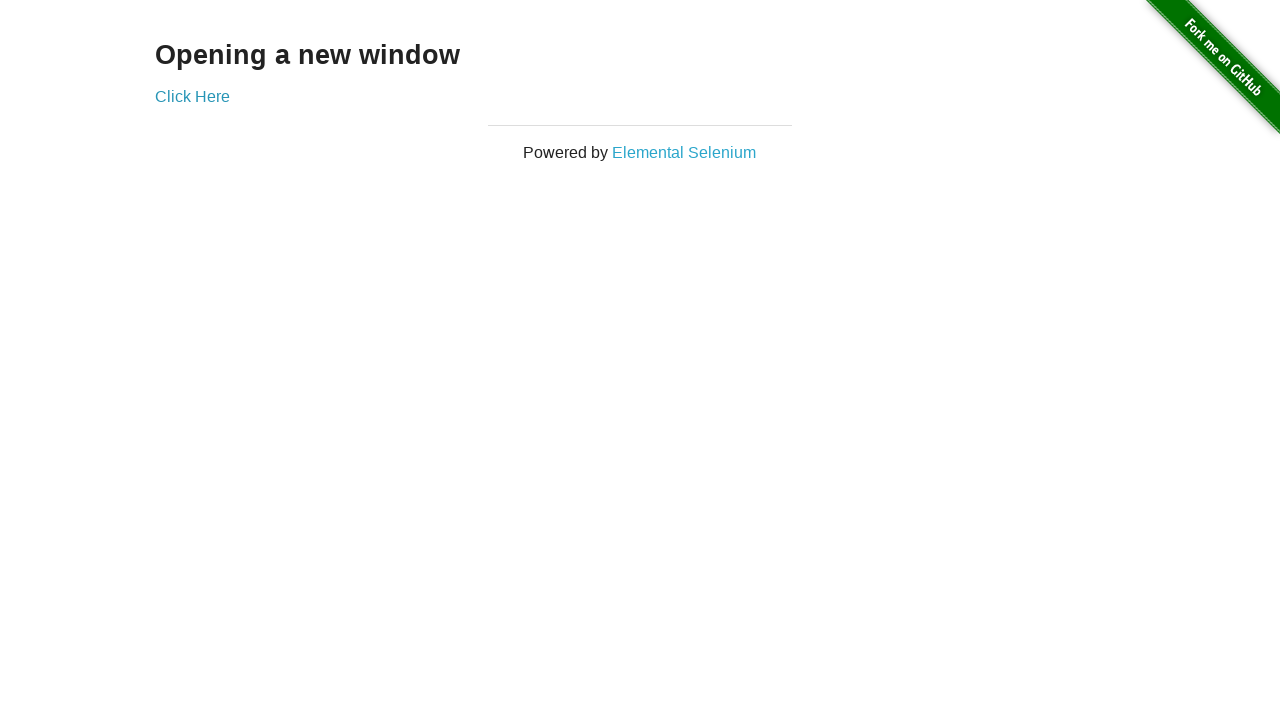

Switched to new window and waited for page load
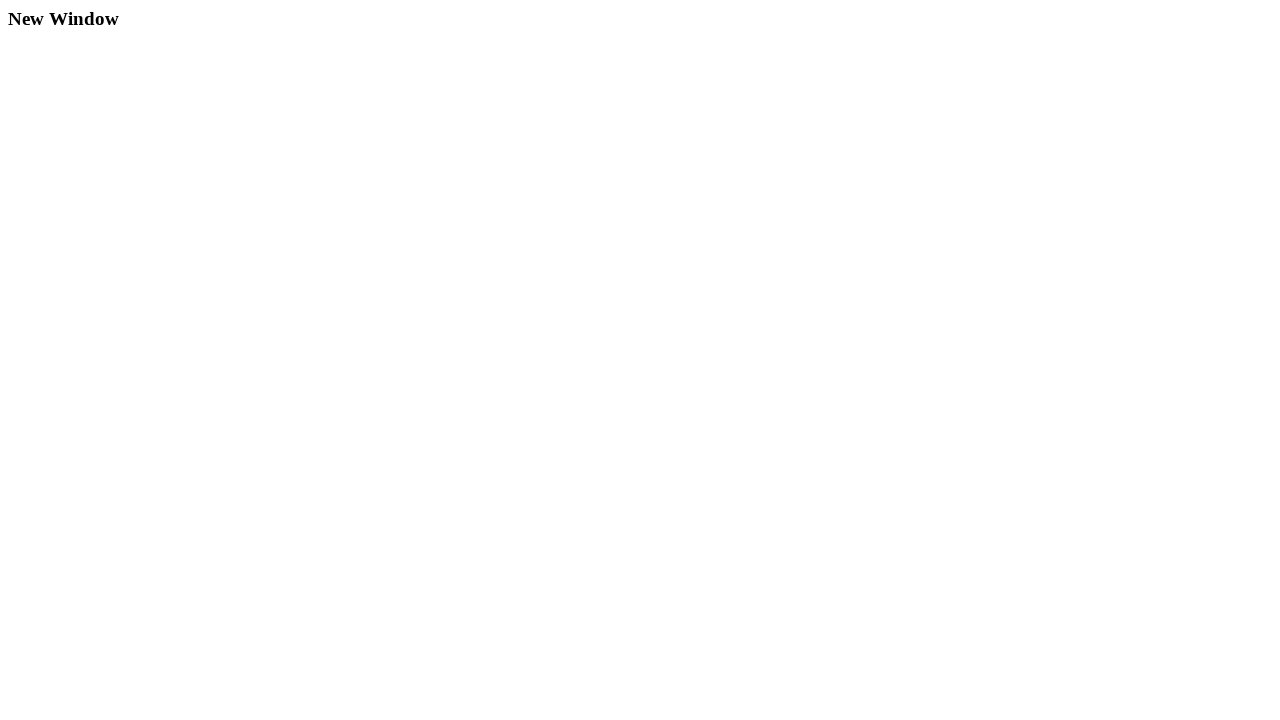

Retrieved new page title: New Window
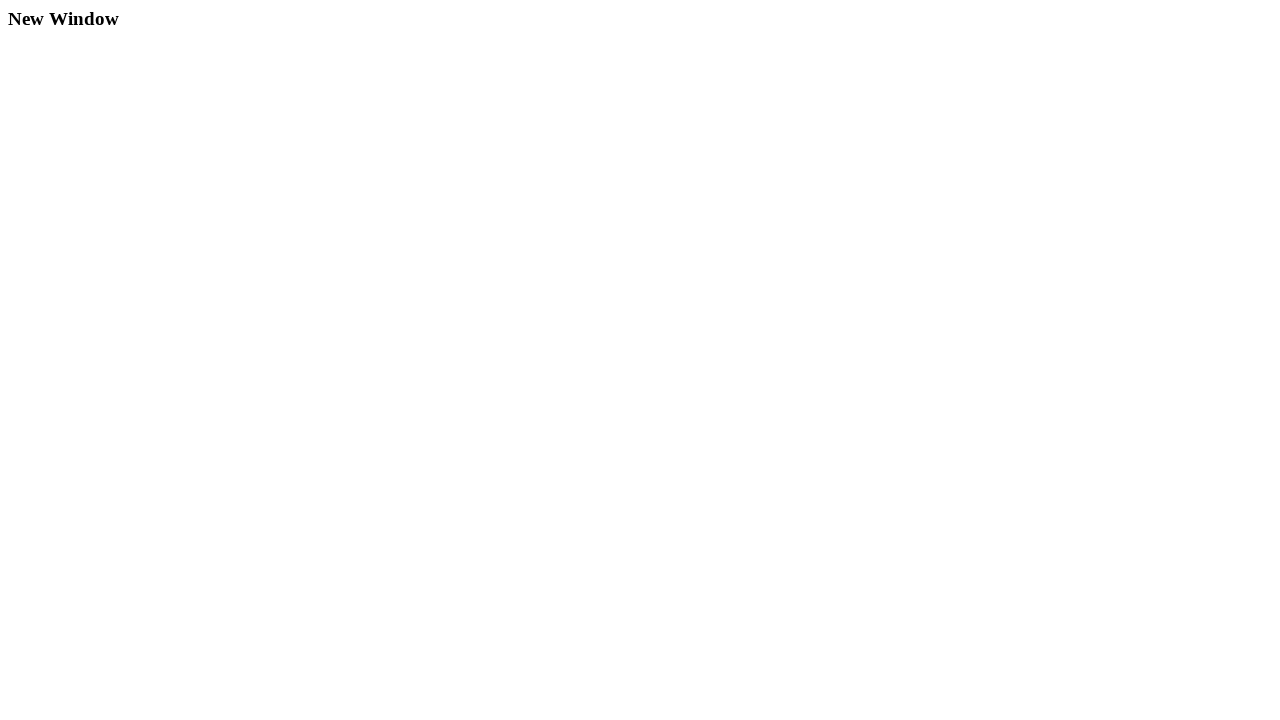

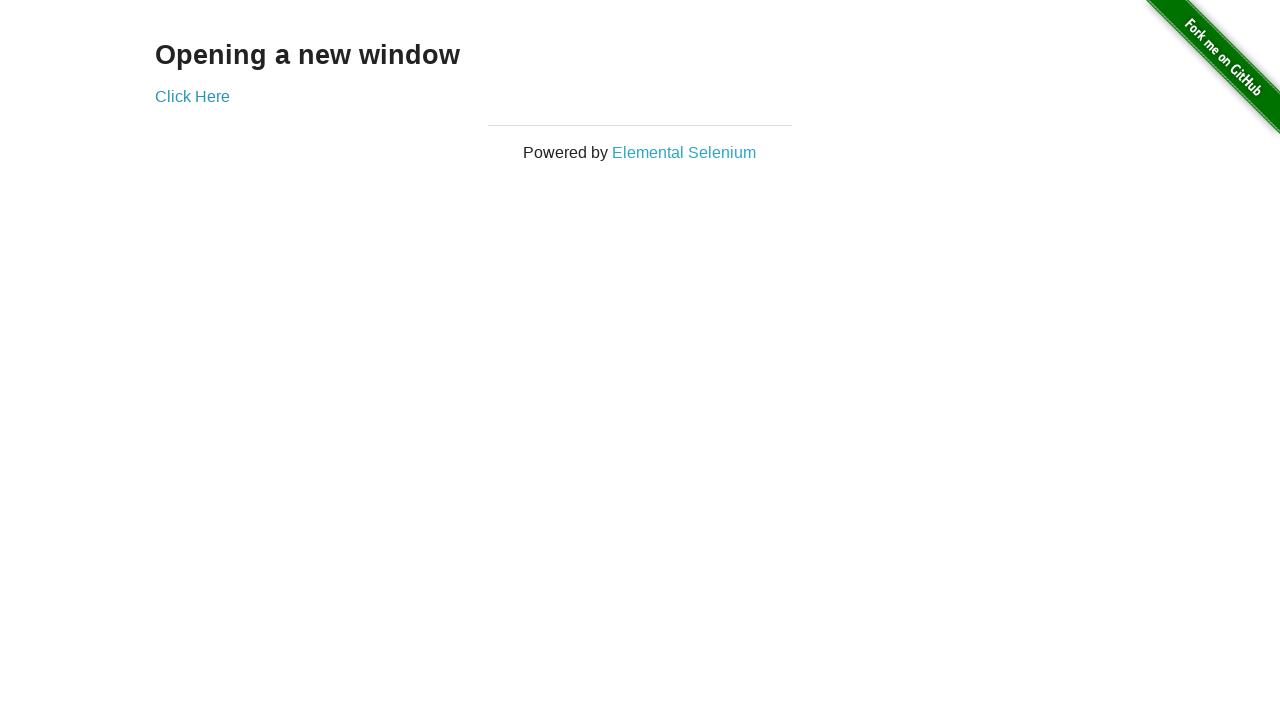